Tests handling of multiple iframes by navigating between single and nested iframes, entering text in input fields within frames, and verifying frame content

Starting URL: https://demo.automationtesting.in/Frames.html

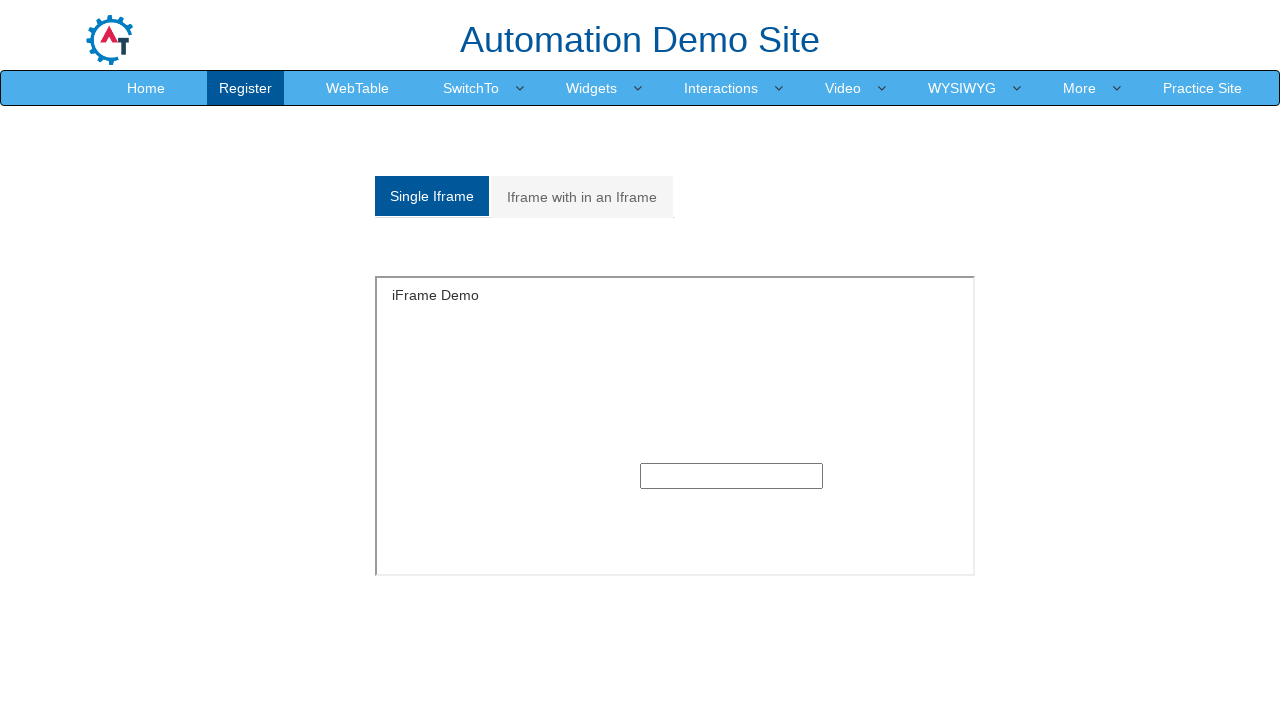

Clicked on 'Single Iframe' tab at (432, 196) on xpath=//a[contains(text(),'Single Iframe ')]
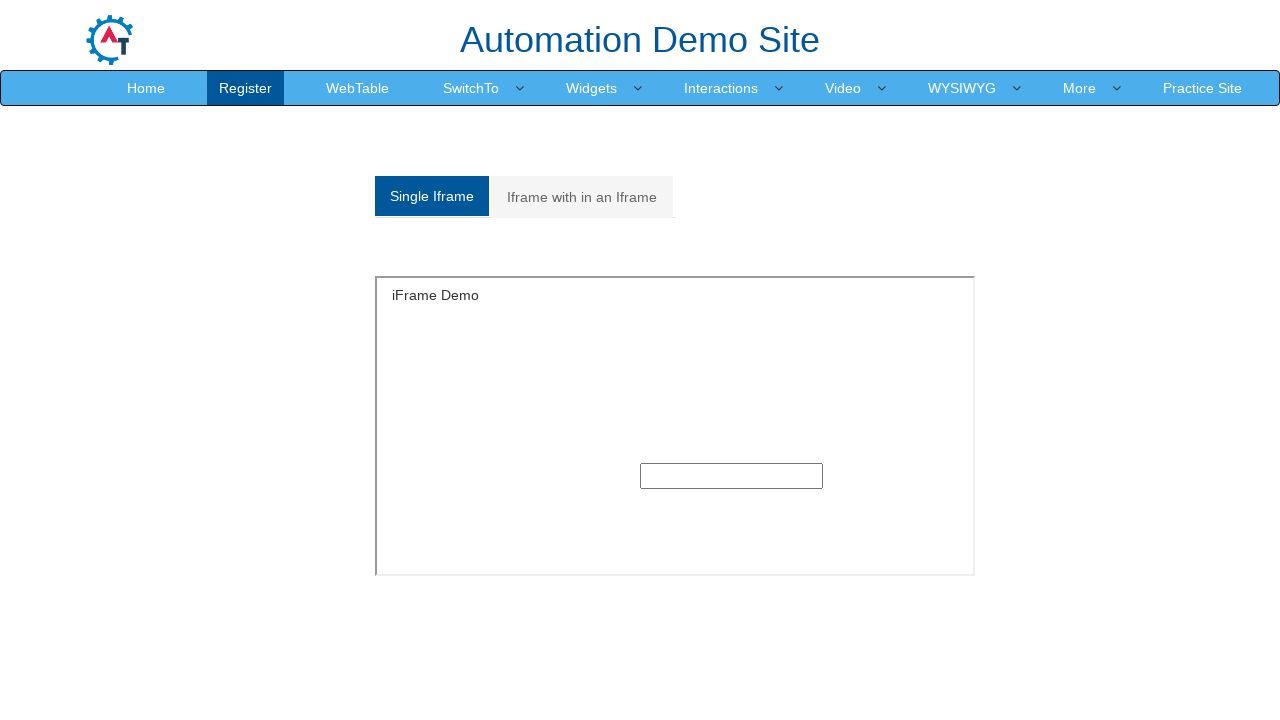

Waited 300ms for Single Iframe tab to load
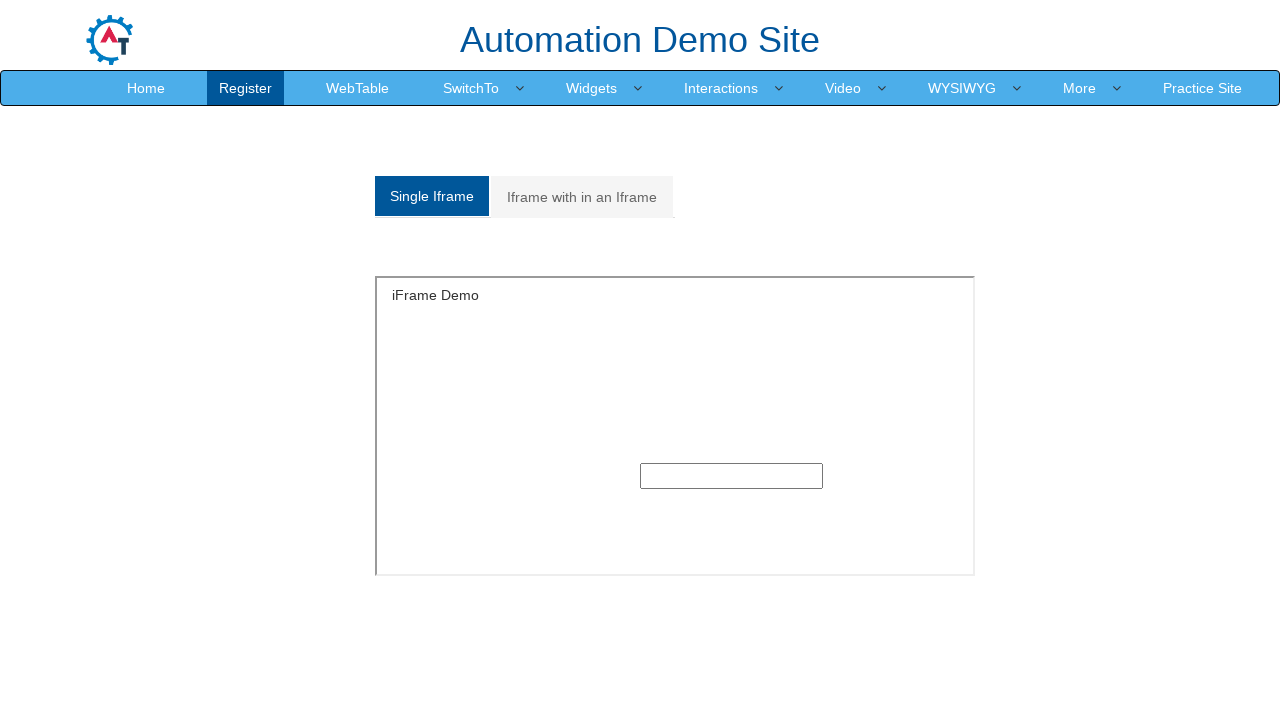

Located single iframe with id 'singleframe'
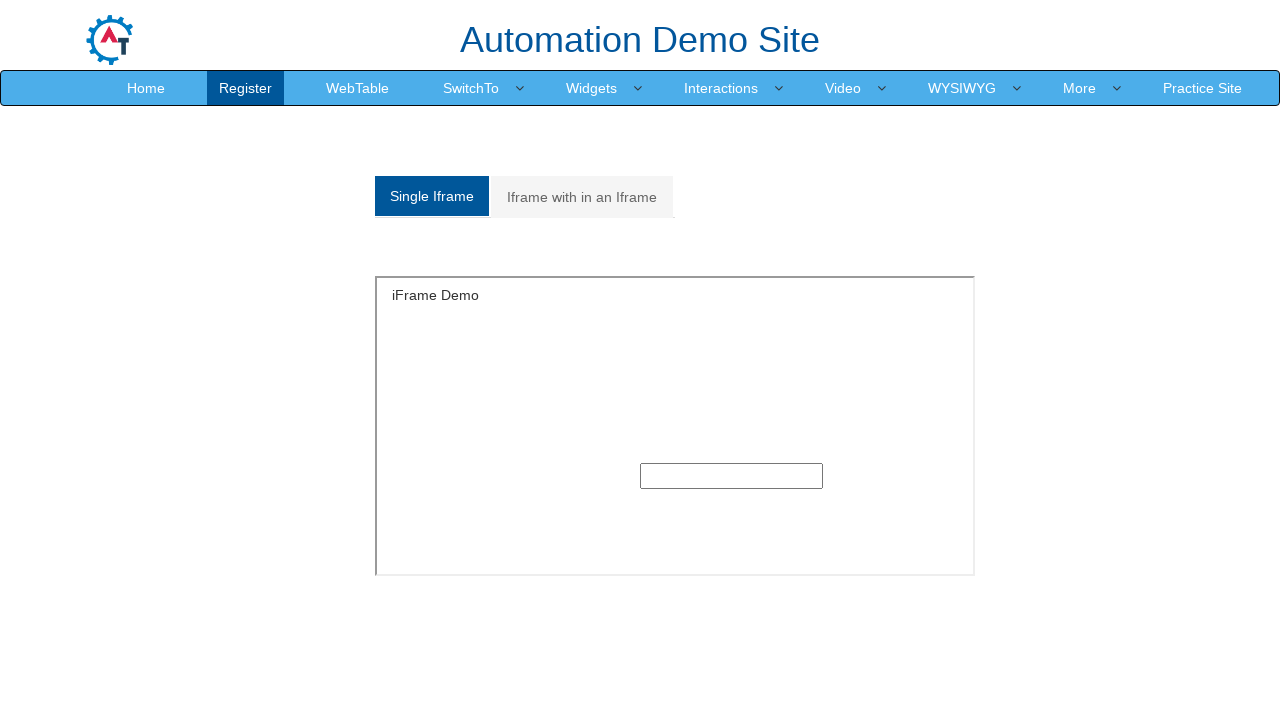

Filled text input field in single iframe with 'Mohan' on #singleframe >> internal:control=enter-frame >> input[type='text']
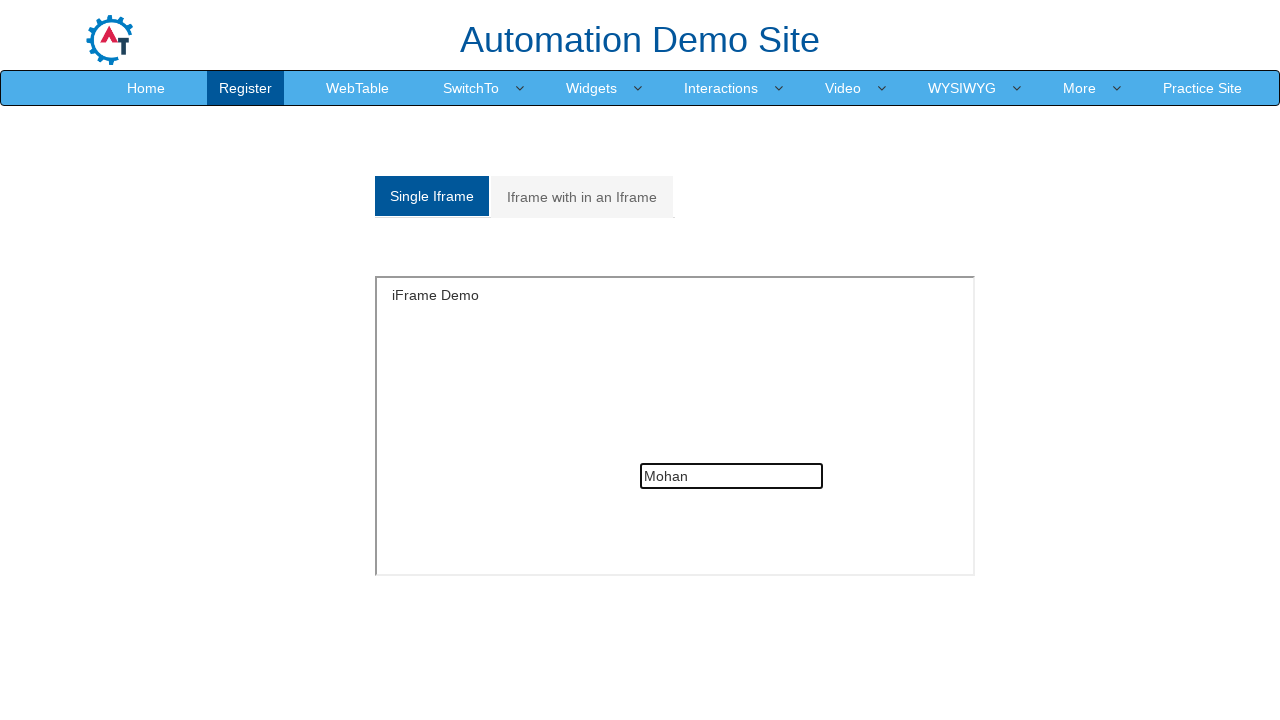

Clicked on 'Iframe with in an Iframe' tab at (582, 197) on xpath=//a[contains(text(),'Iframe with in an Iframe')]
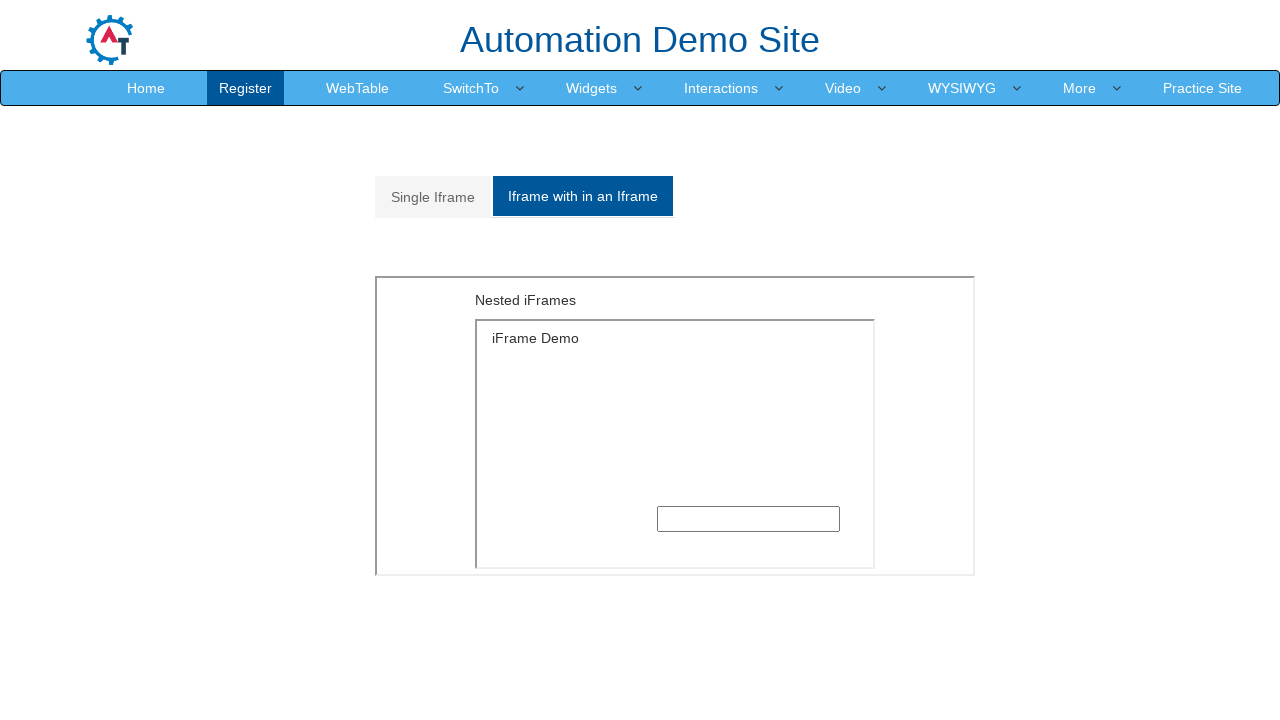

Waited 300ms for nested iframe tab to load
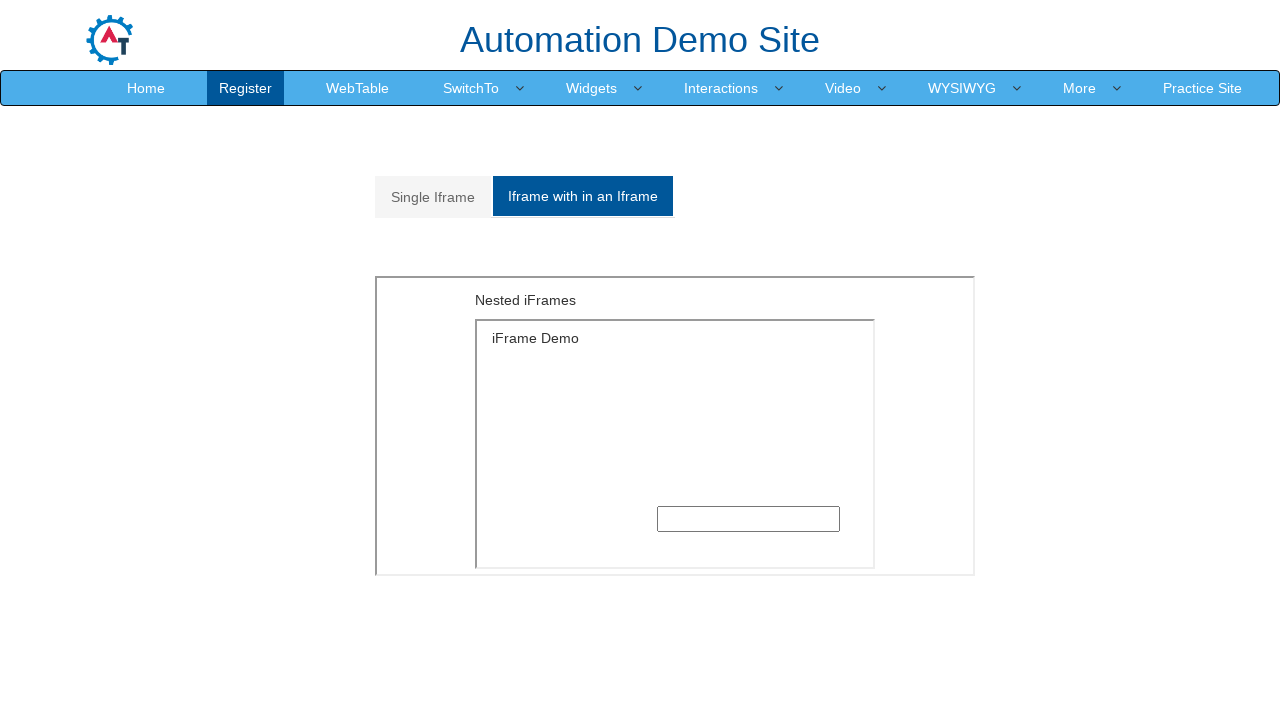

Located outer nested iframe with id 'Multiple iframe'
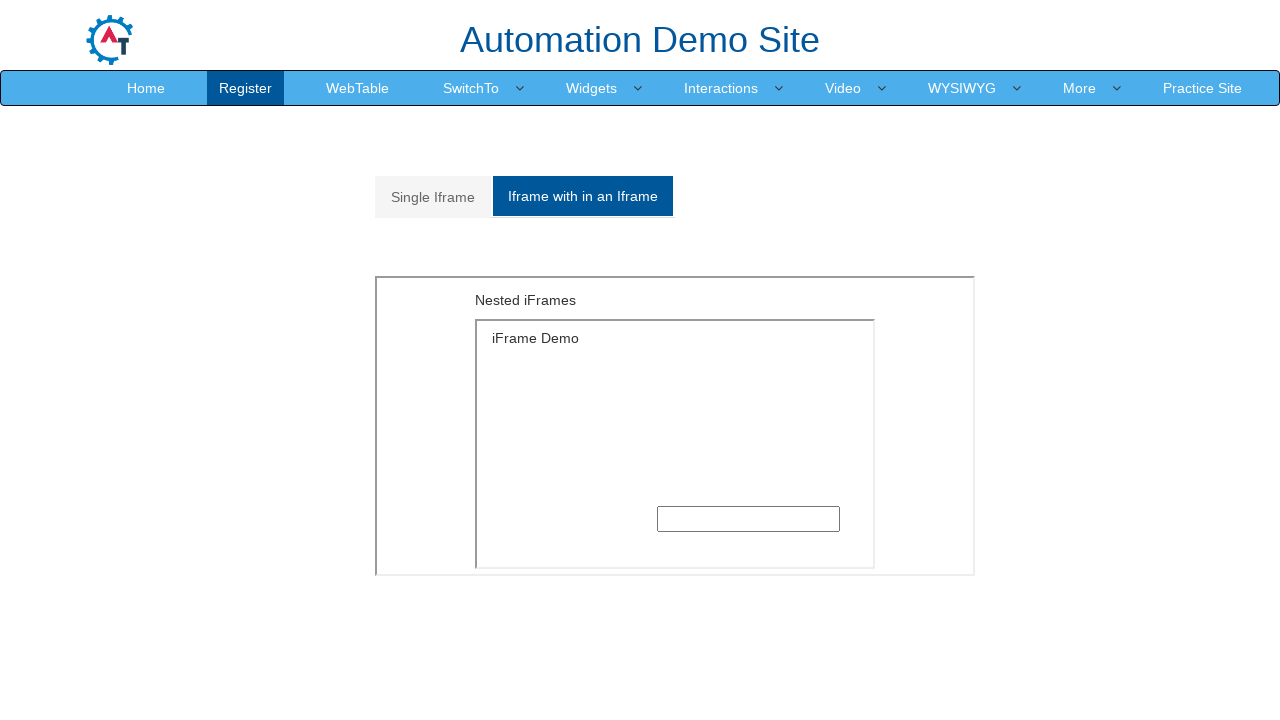

Retrieved nested frame heading text: 'Nested iFrames'
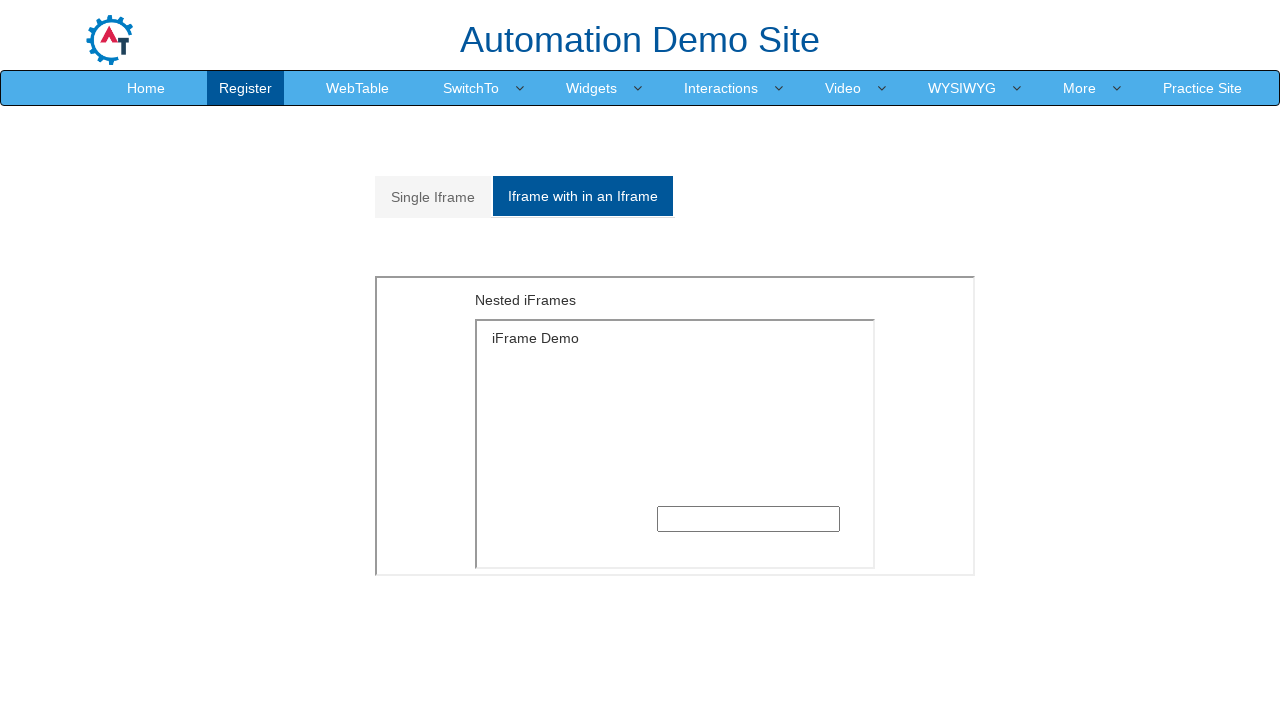

Located inner iframe within the outer nested iframe
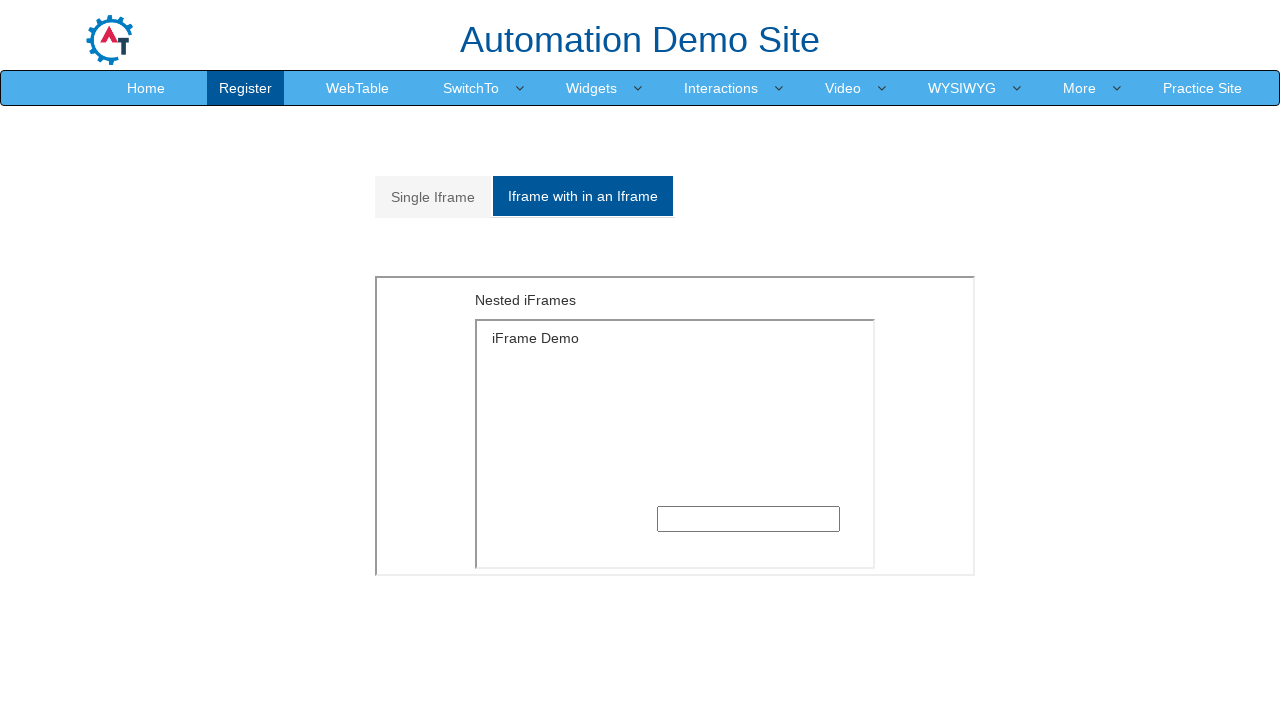

Retrieved inner frame heading text: 'iFrame Demo'
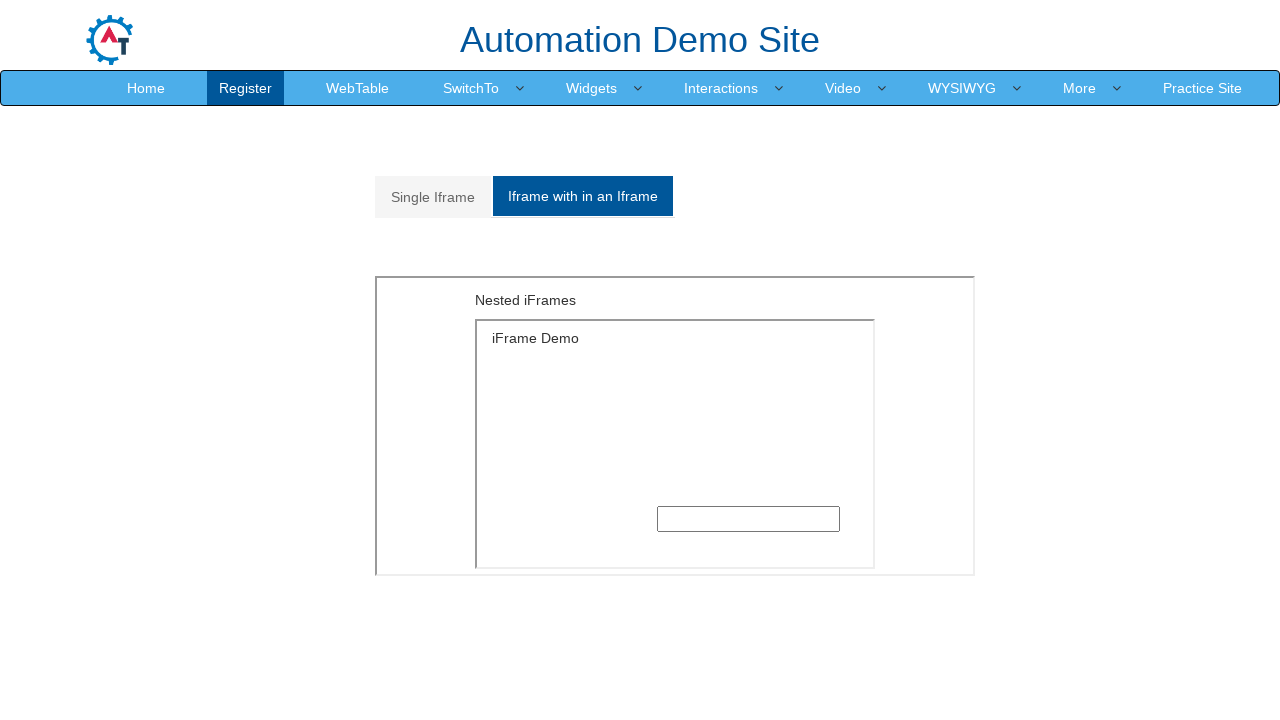

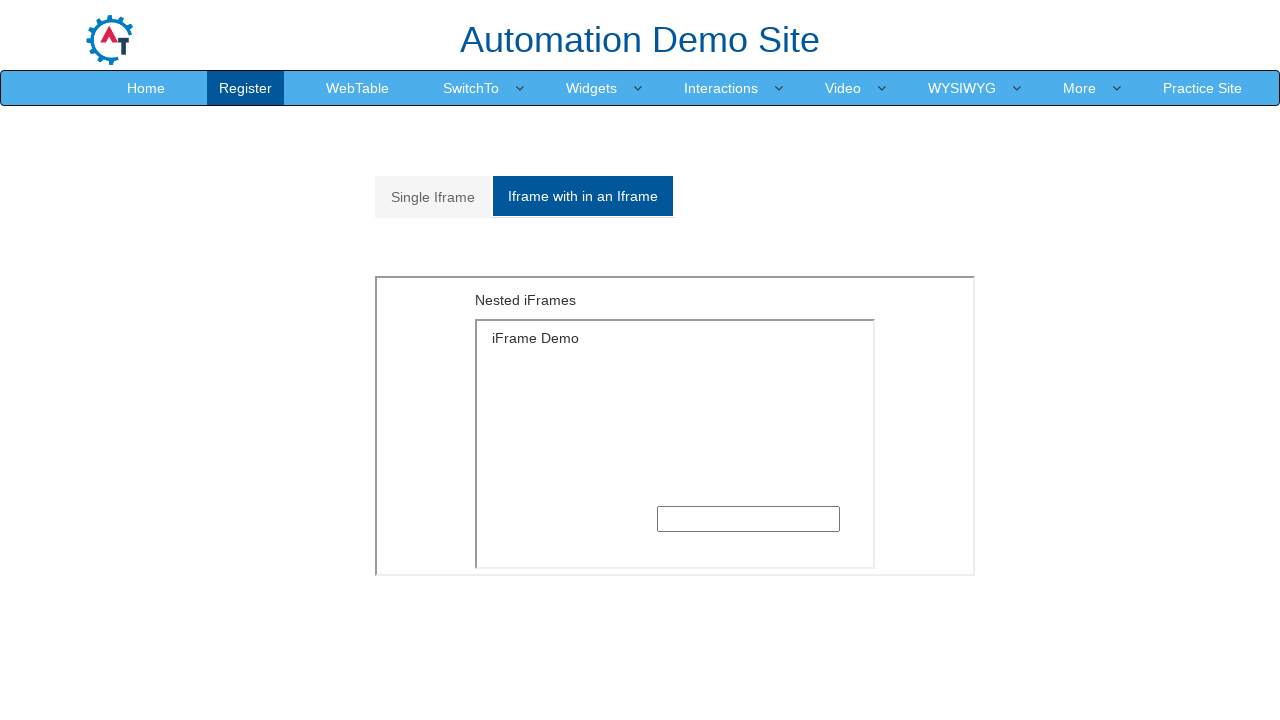